Tests JavaScript prompt alert handling by clicking the prompt button, entering text into the alert, and accepting it

Starting URL: https://the-internet.herokuapp.com/javascript_alerts

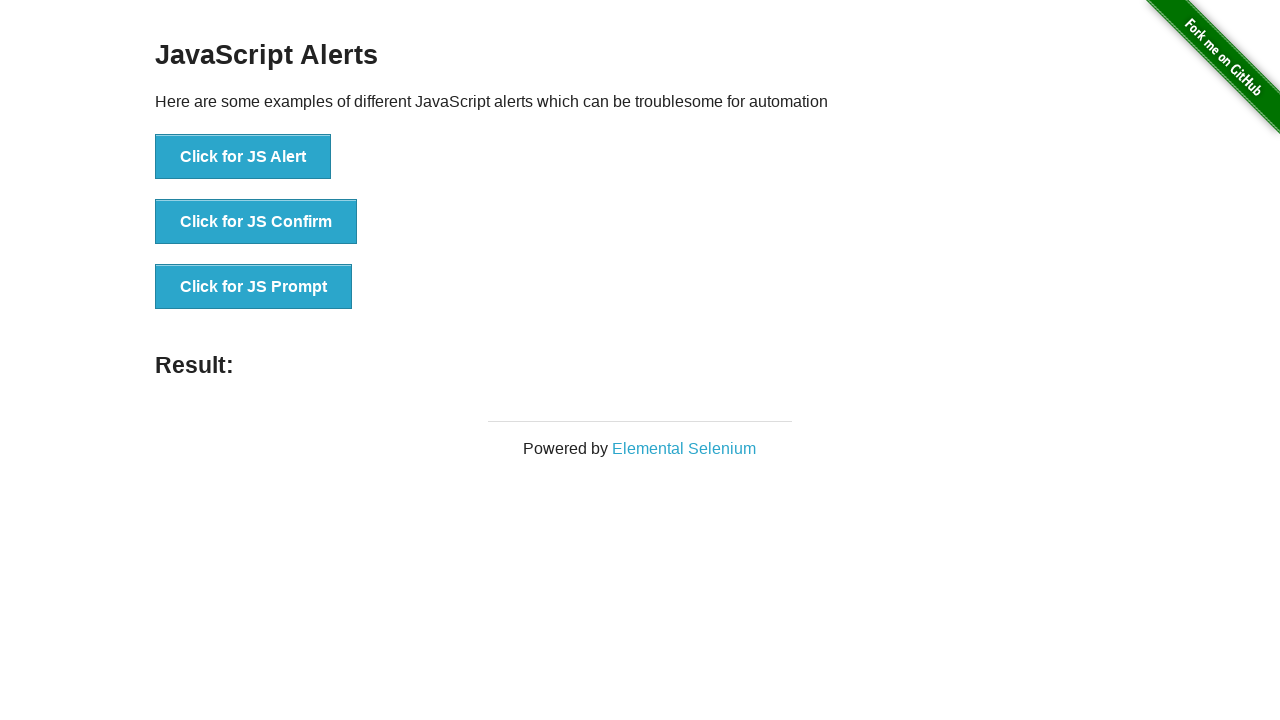

Clicked the JS Prompt button at (254, 287) on xpath=//button[normalize-space()='Click for JS Prompt']
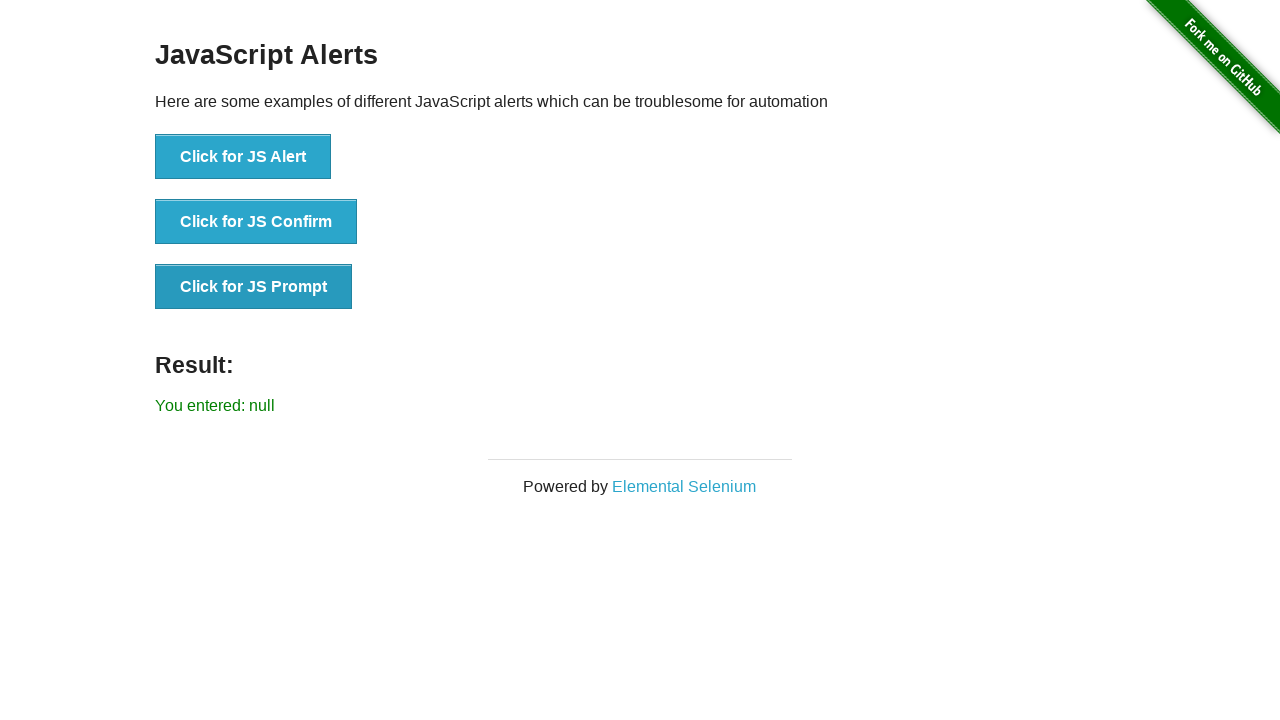

Set up dialog handler to accept prompt with 'Test' text
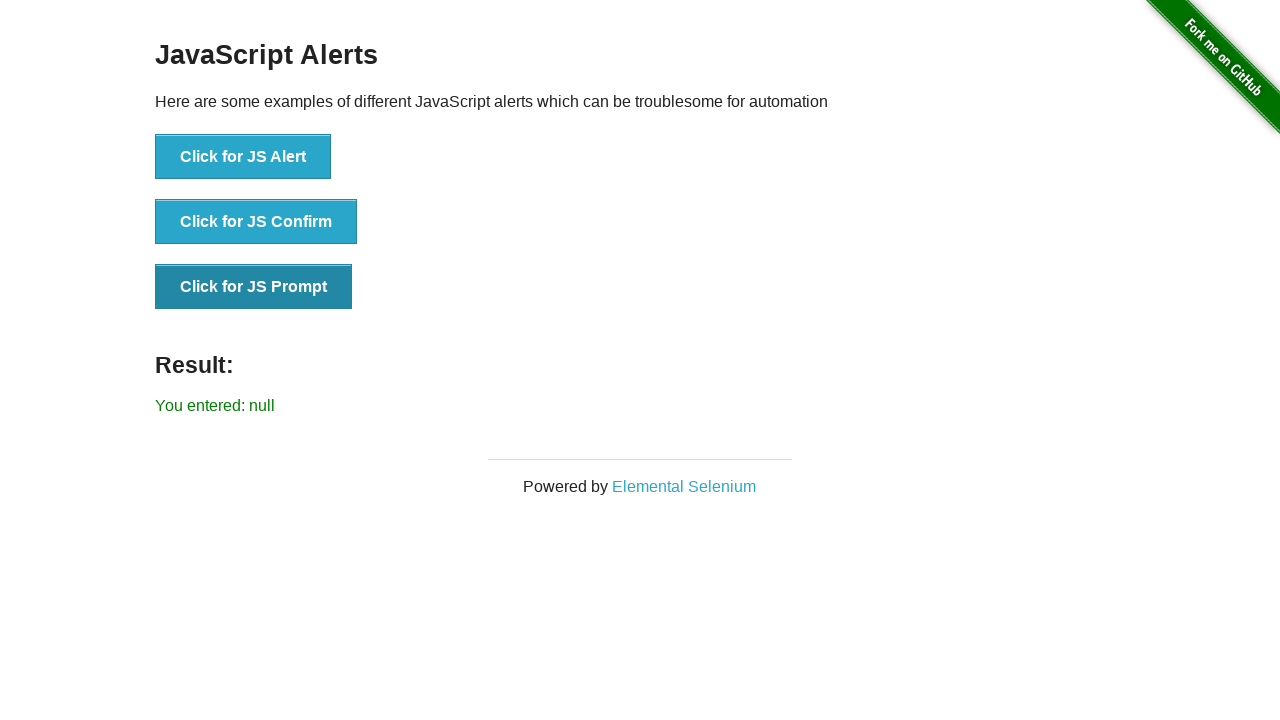

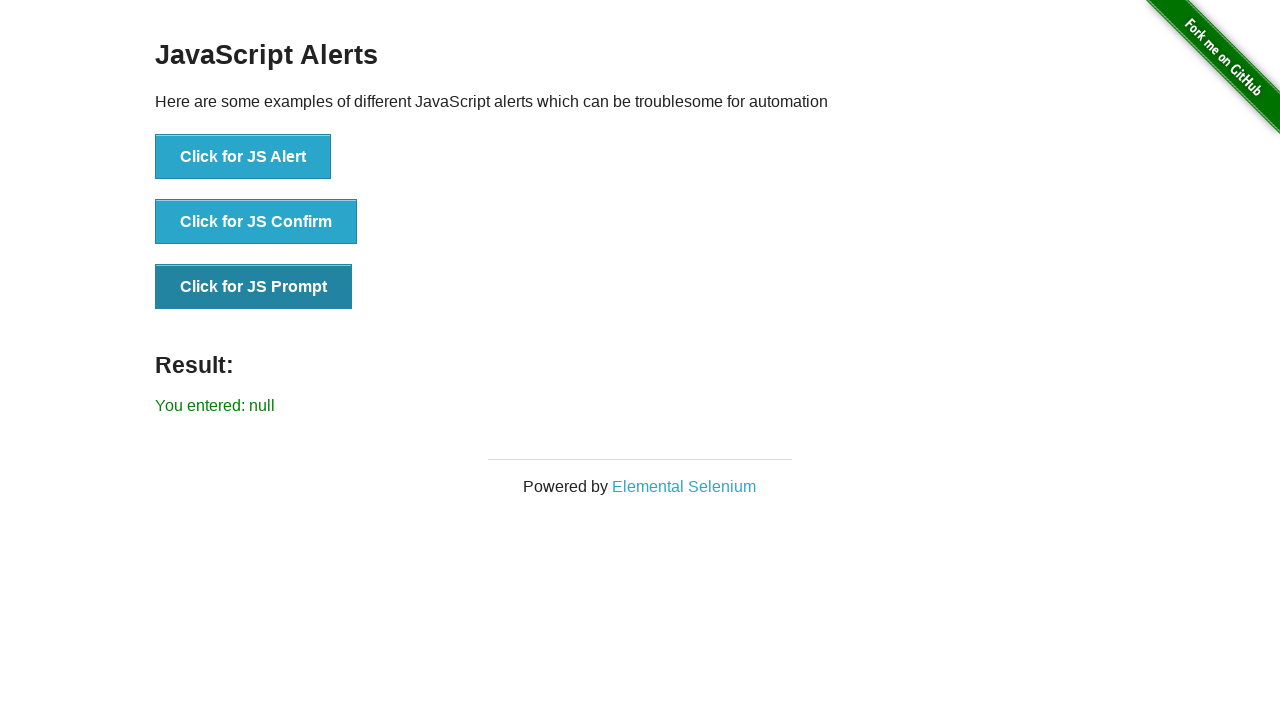